Tests multi-select functionality including selecting multiple options, deselecting by various methods, and verifying selected options

Starting URL: https://eviltester.github.io/supportclasses/

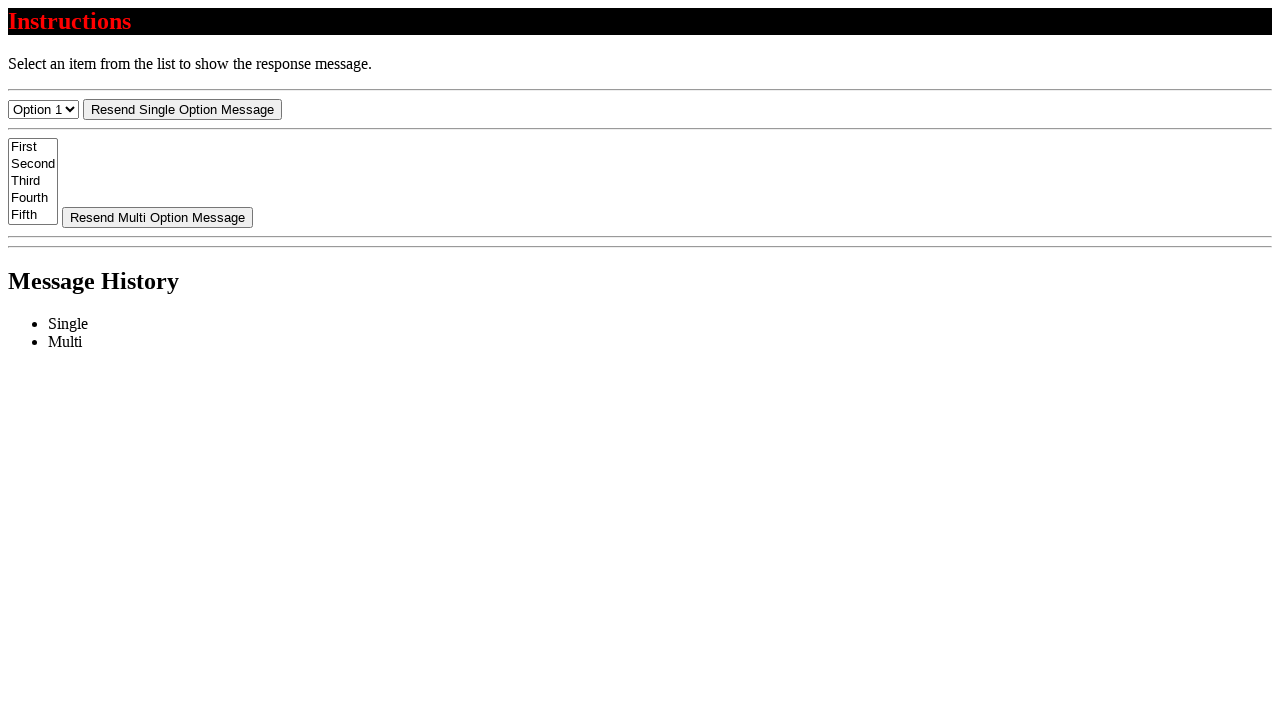

Reset multi-select element by setting selectedIndex to -1
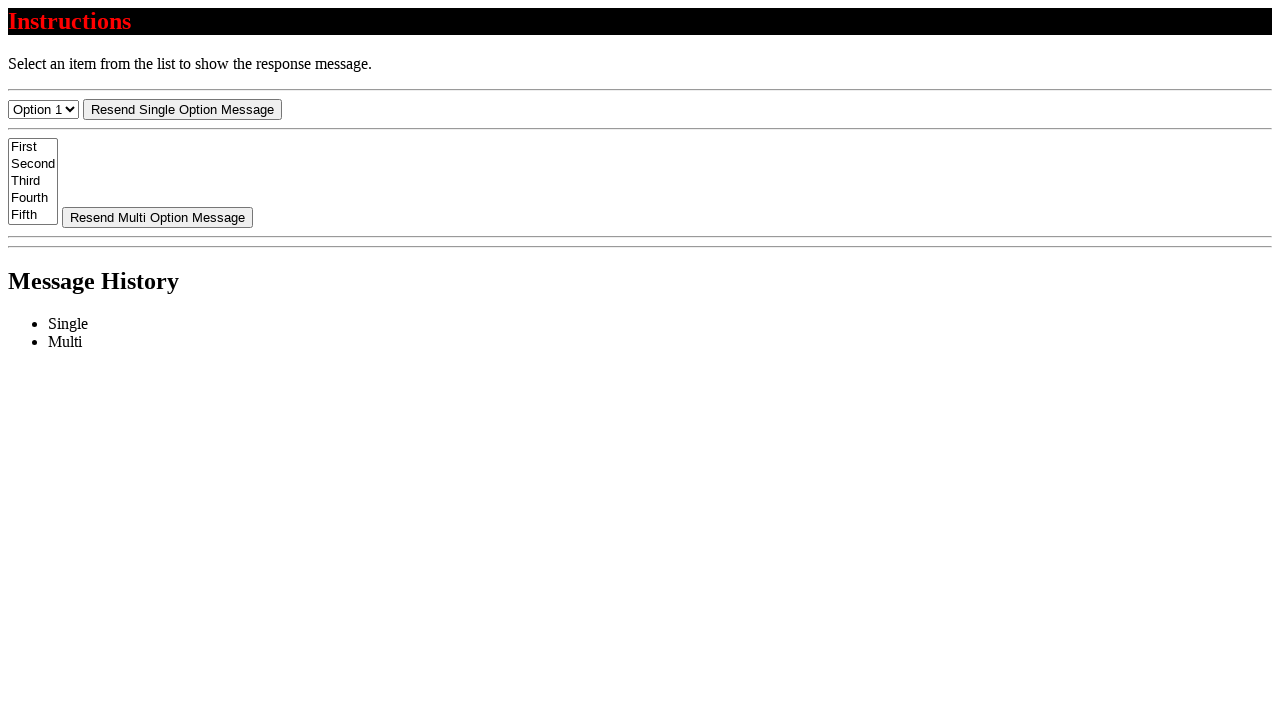

Deselected all options using evaluate_all
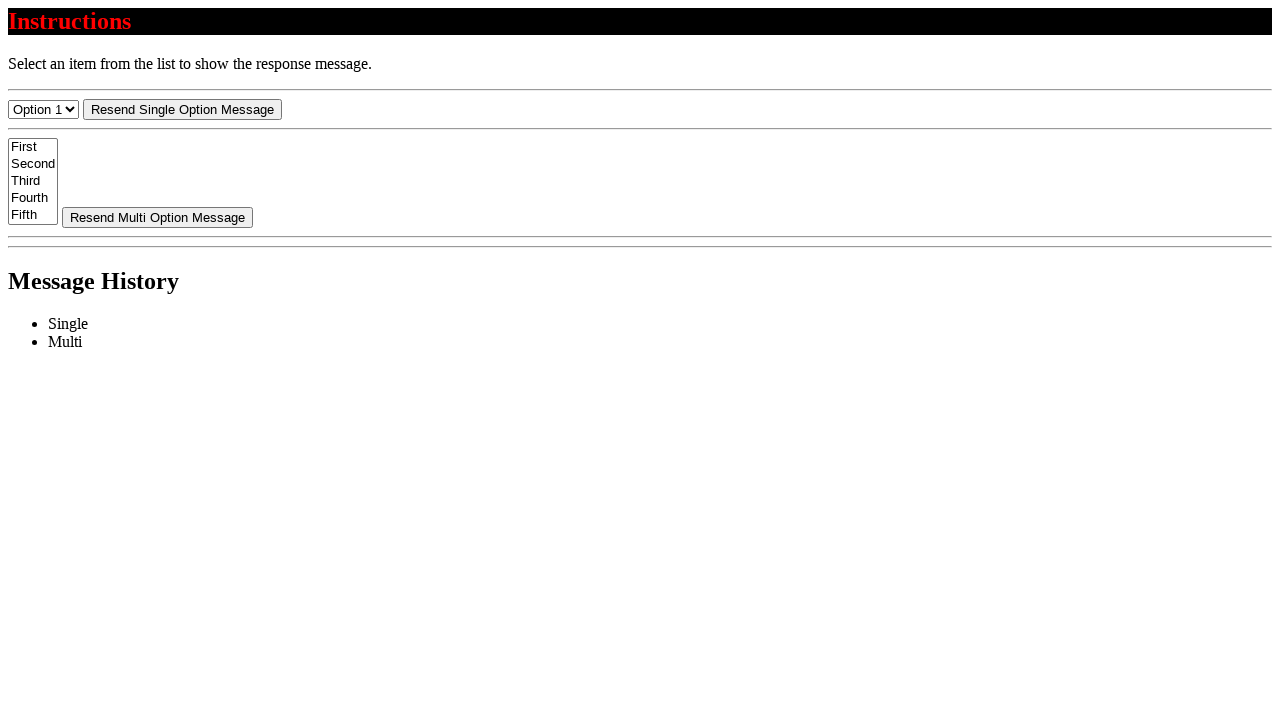

Selected option at index 0 on #select-multi
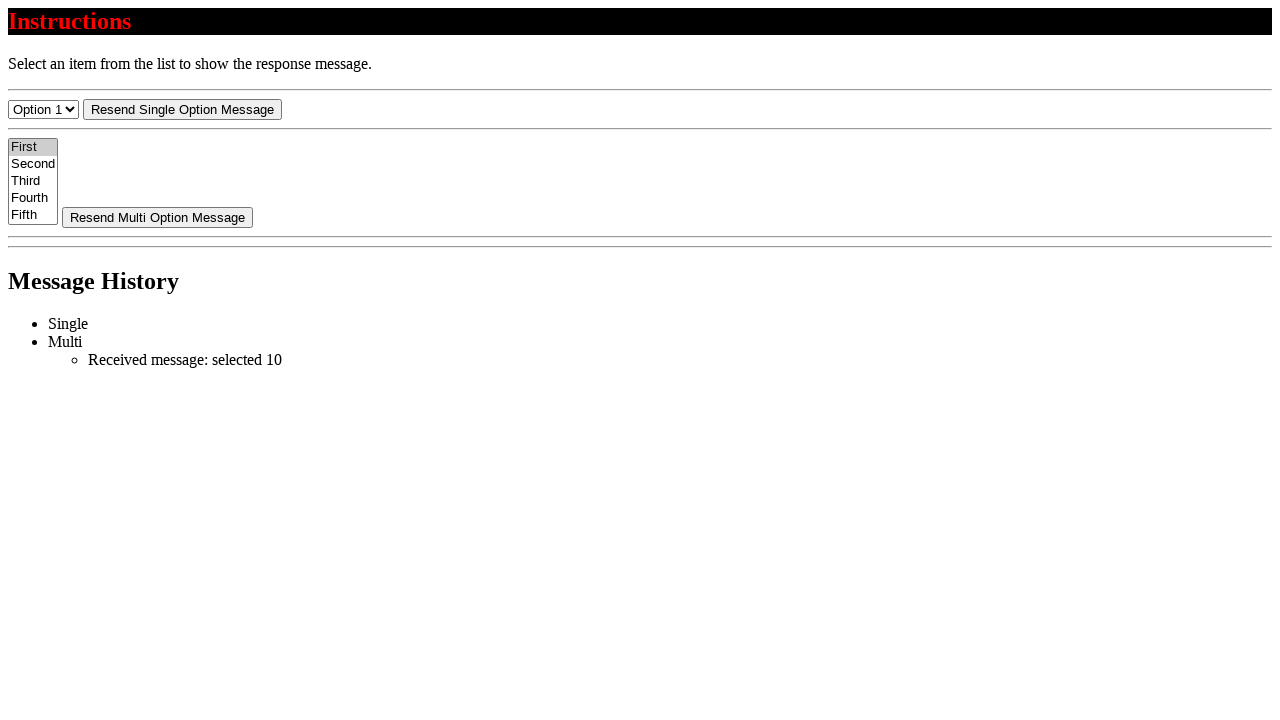

Retrieved text of selected option
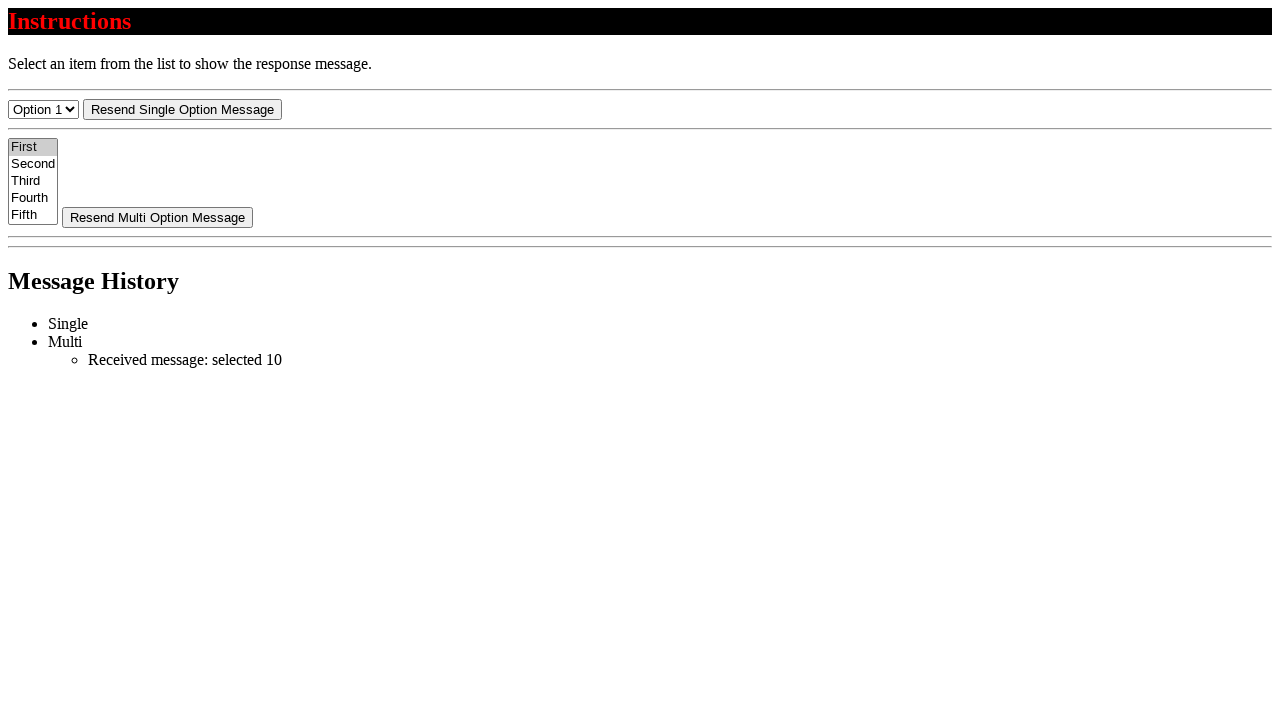

Verified selected option text is 'First'
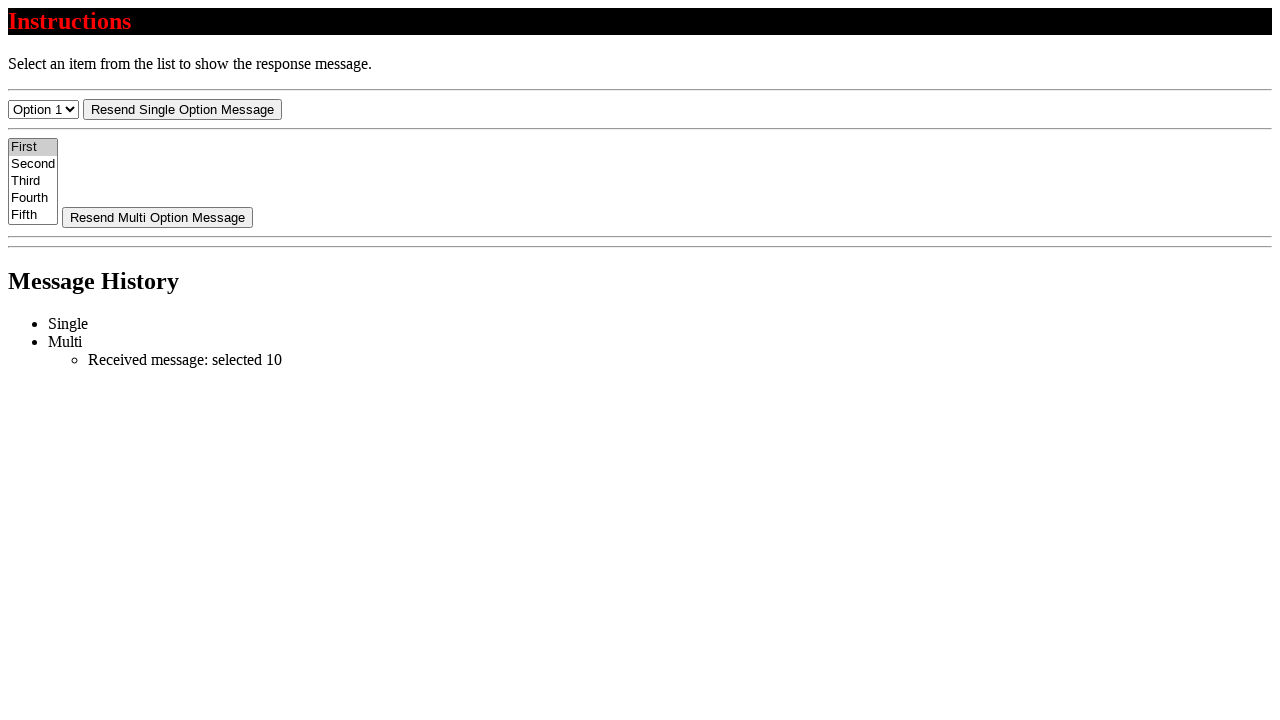

Deselected option with value '10' using evaluate
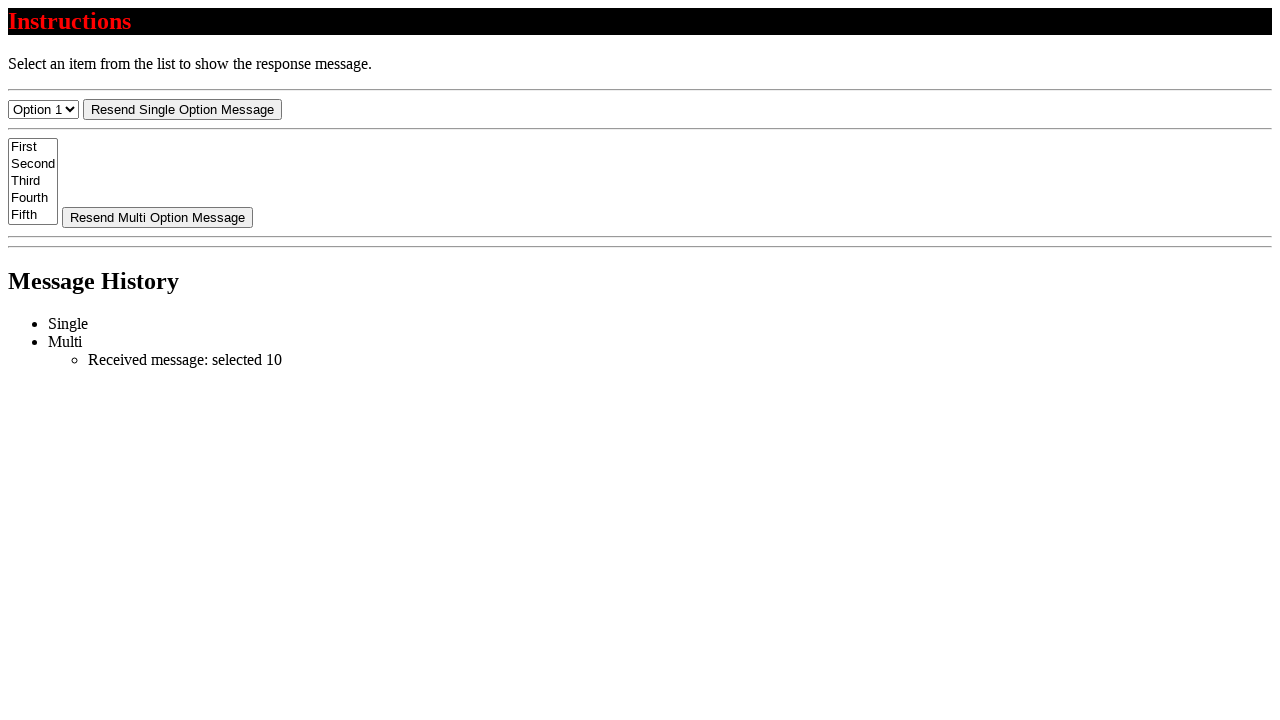

Located all checked options
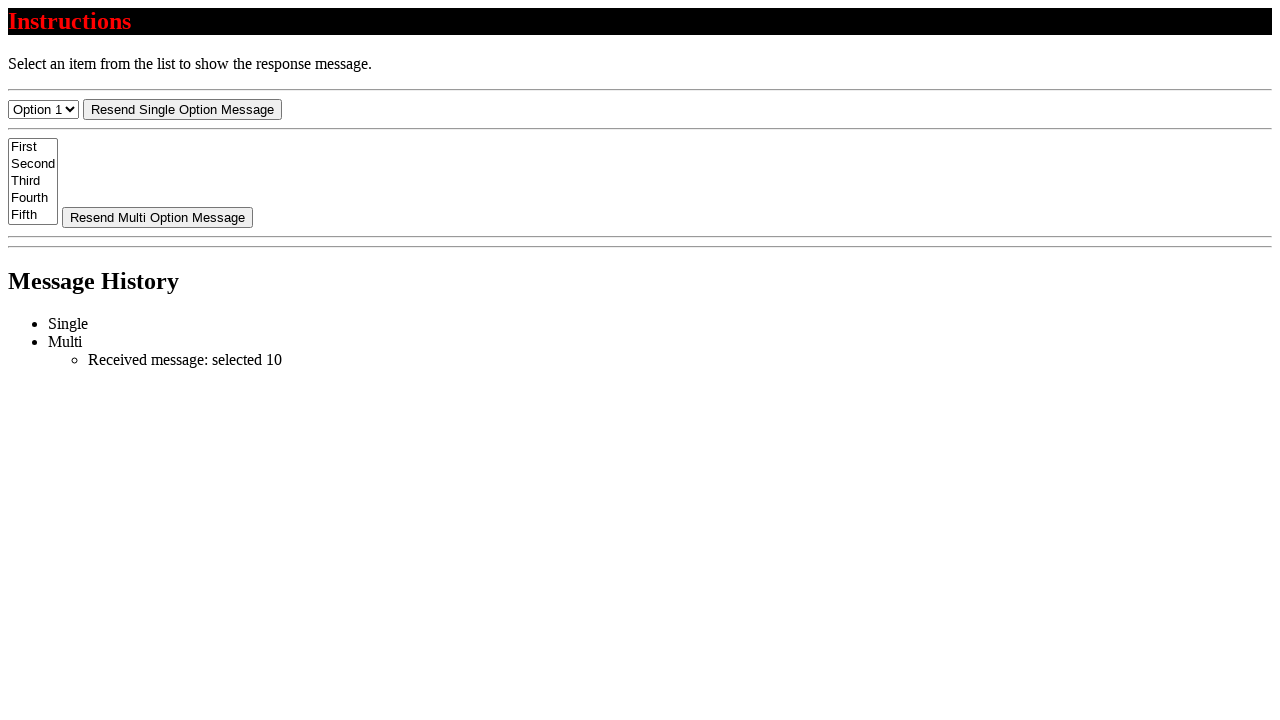

Verified no options are selected
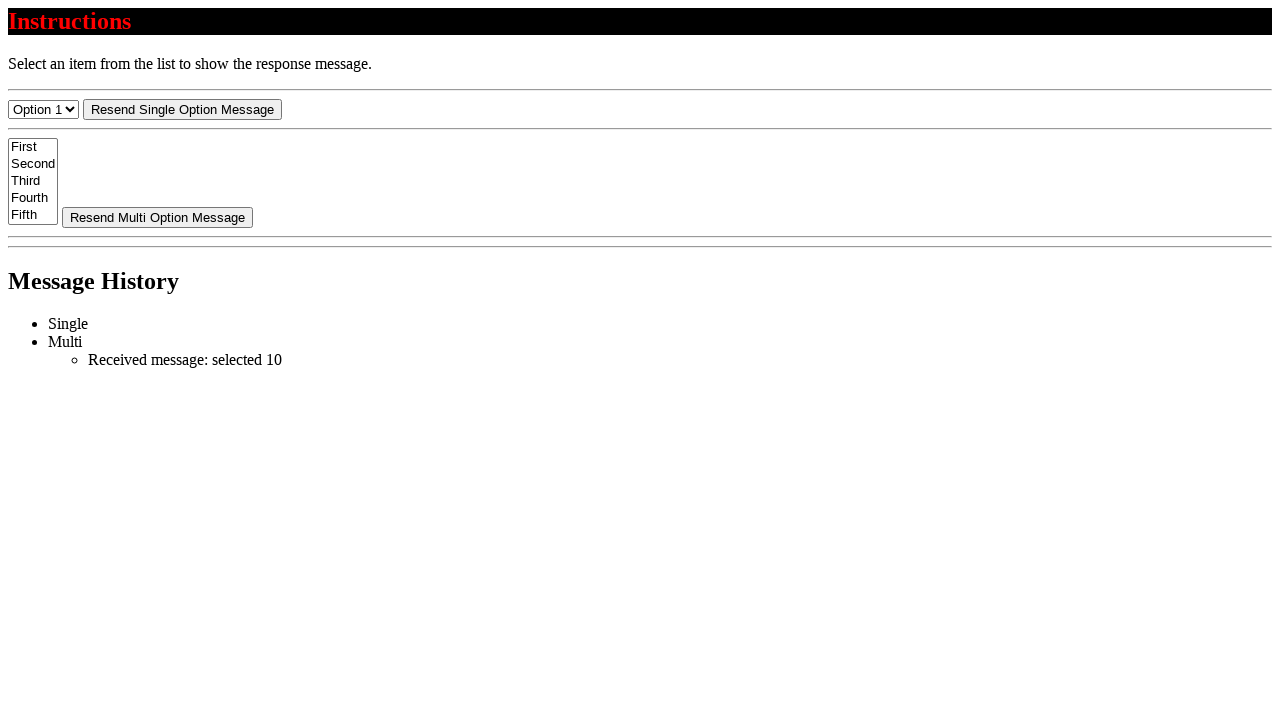

Selected two options with values '20' and '30' on #select-multi
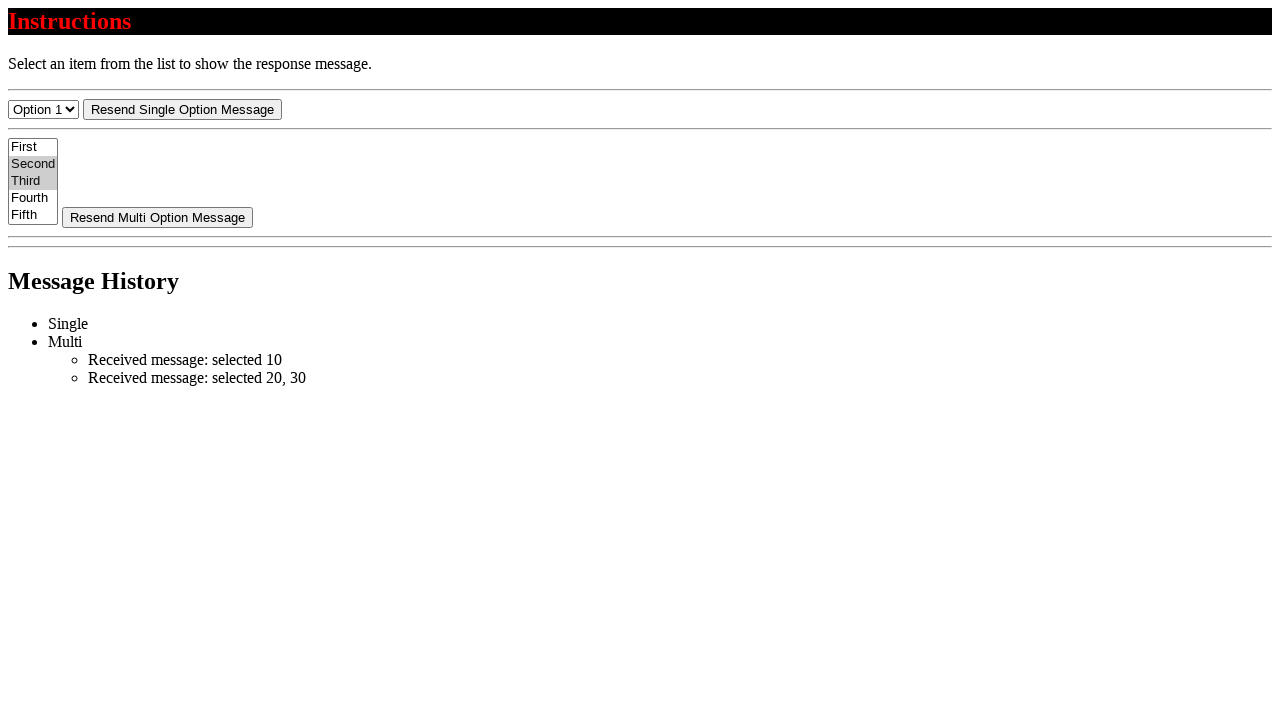

Located all checked options
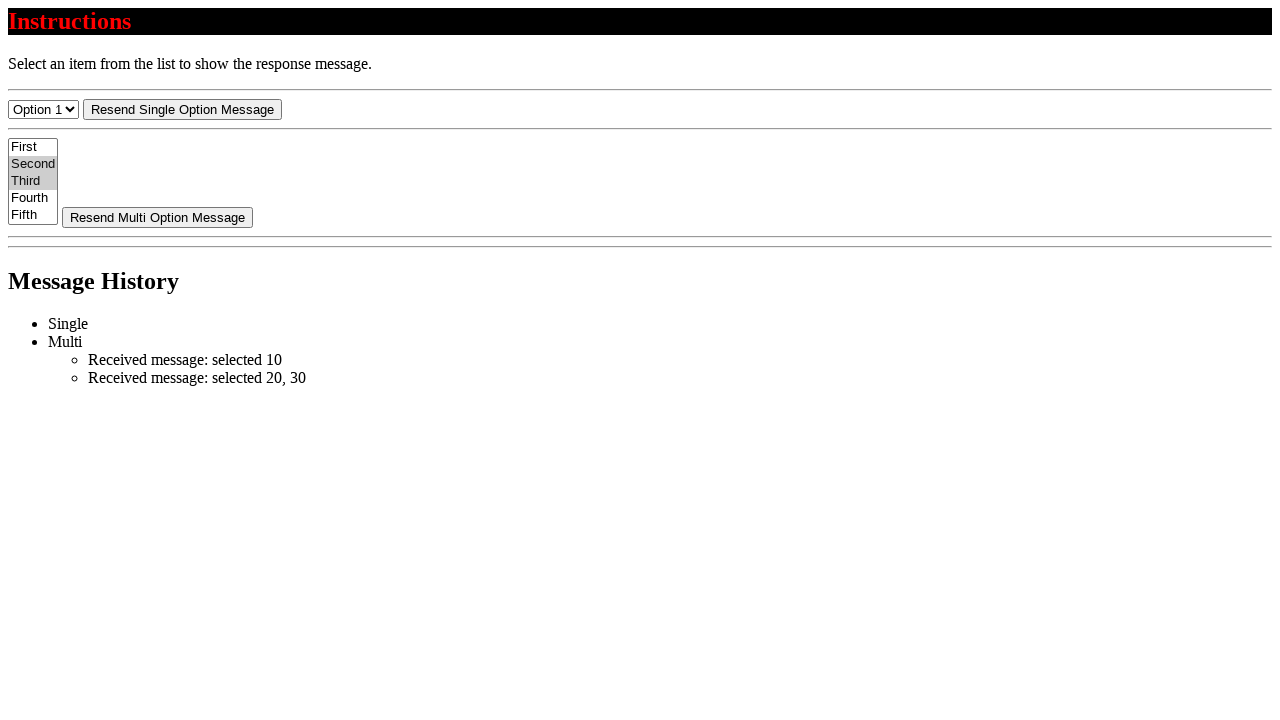

Verified 2 options are selected
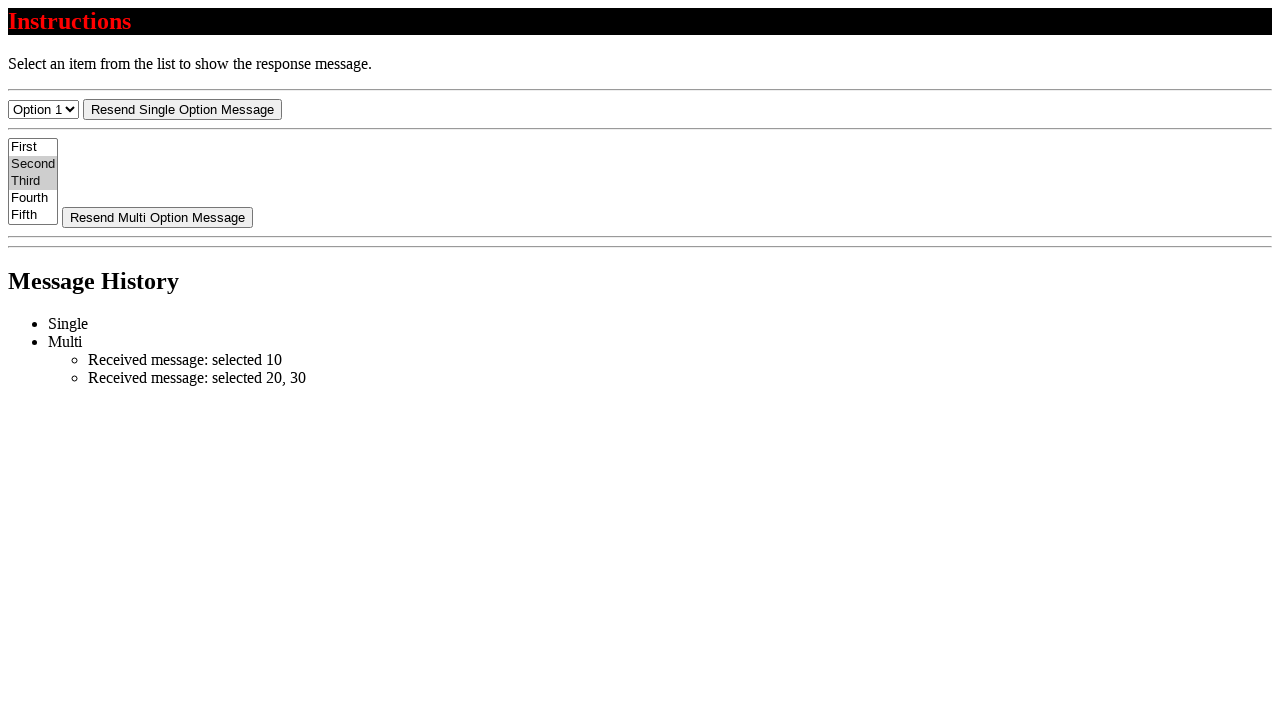

Verified first selected option text is 'Second'
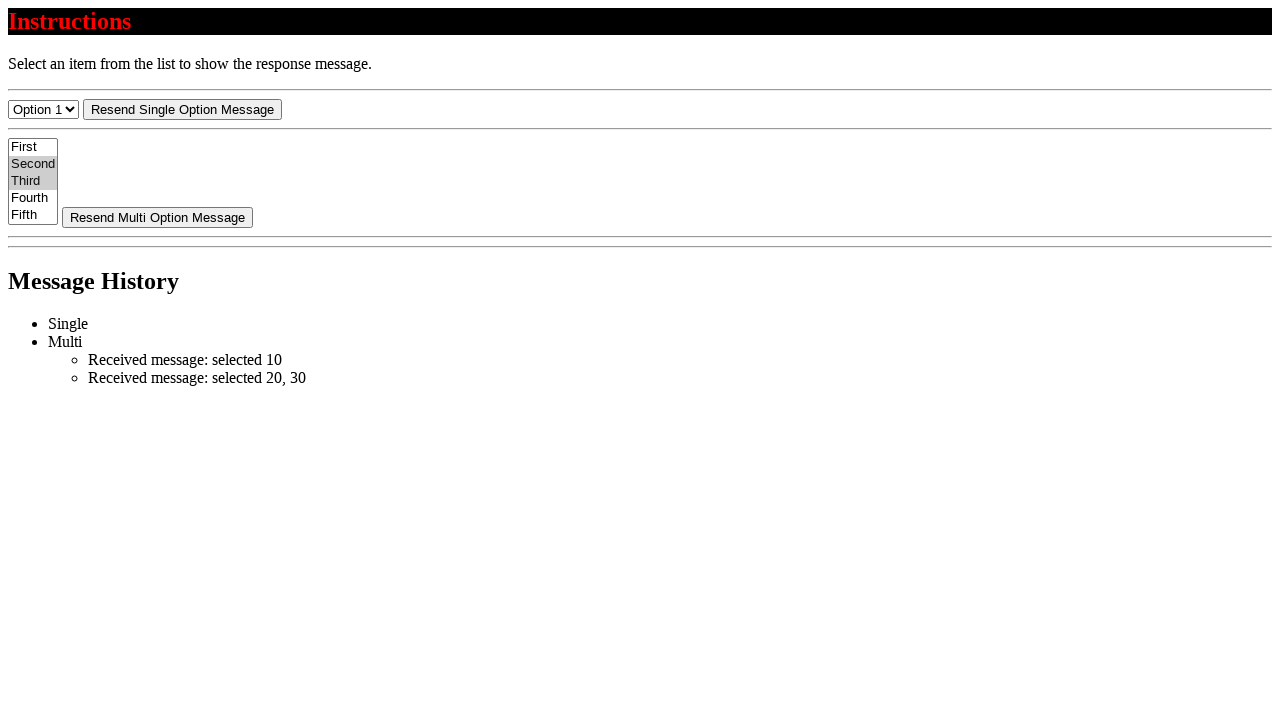

Verified second selected option text is 'Third'
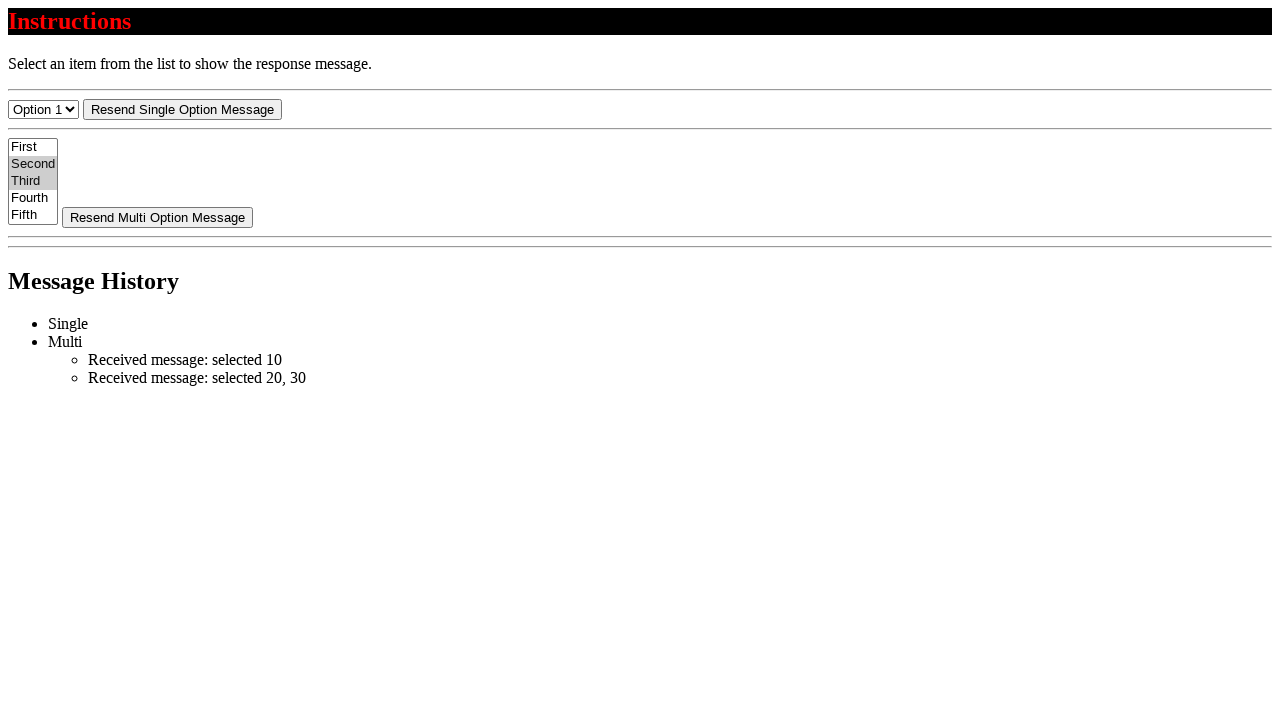

Deselected option with value '20' (Second)
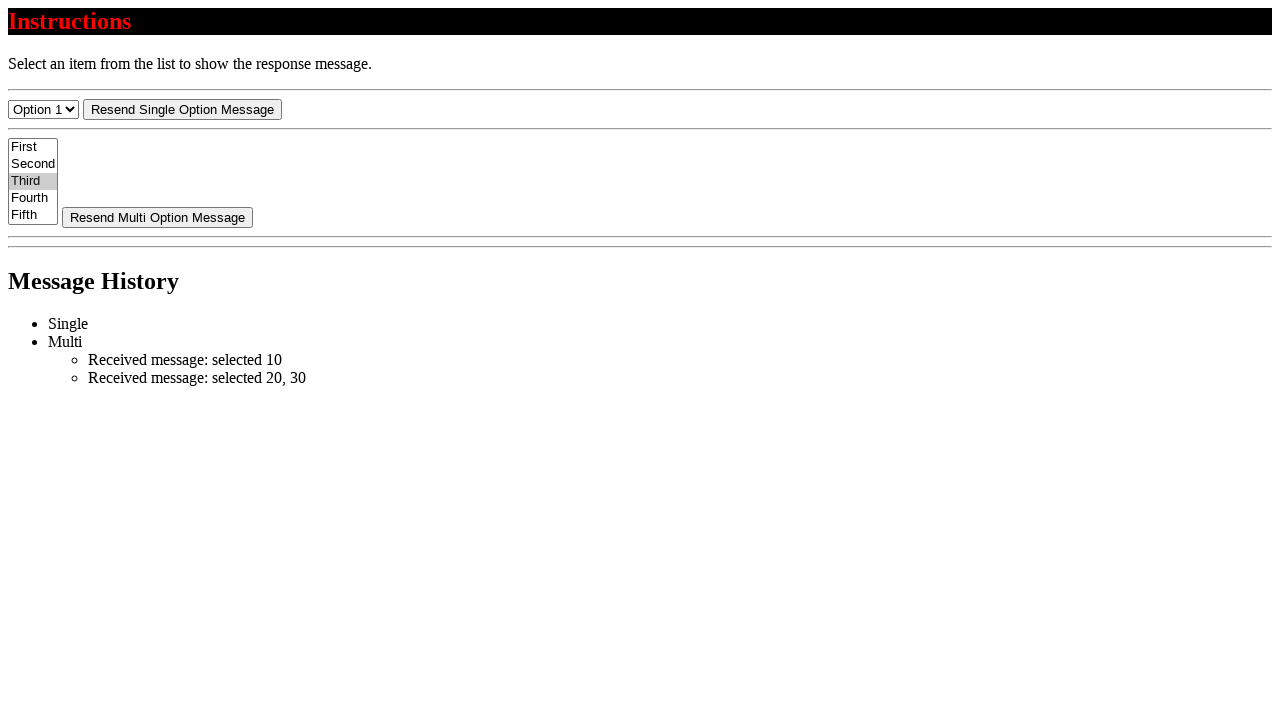

Retrieved text of first remaining selected option
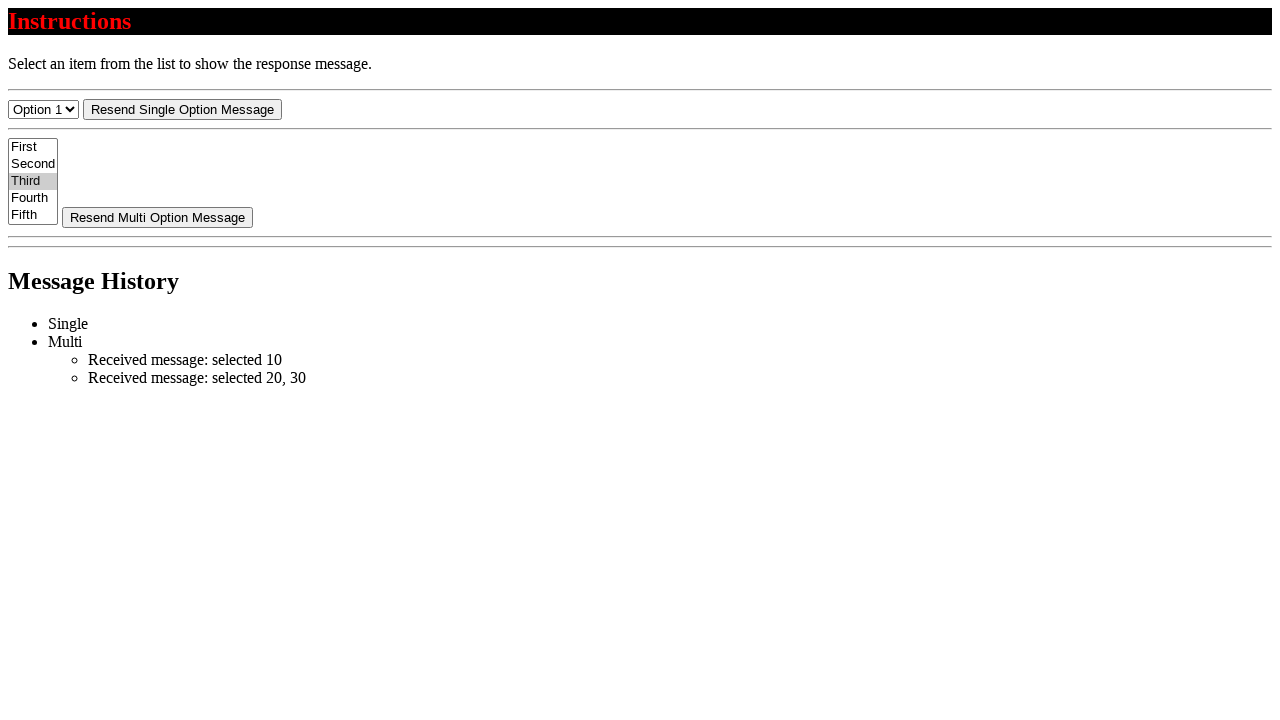

Verified remaining selected option is 'Third'
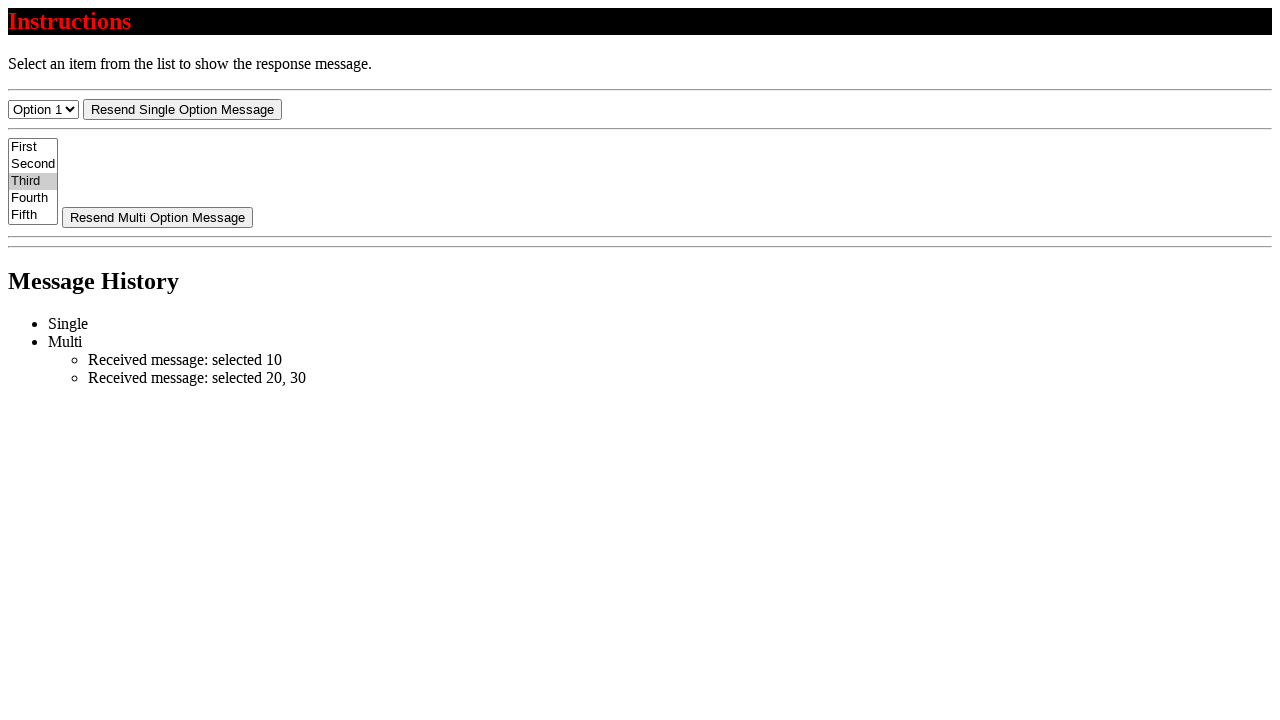

Deselected all options to finish
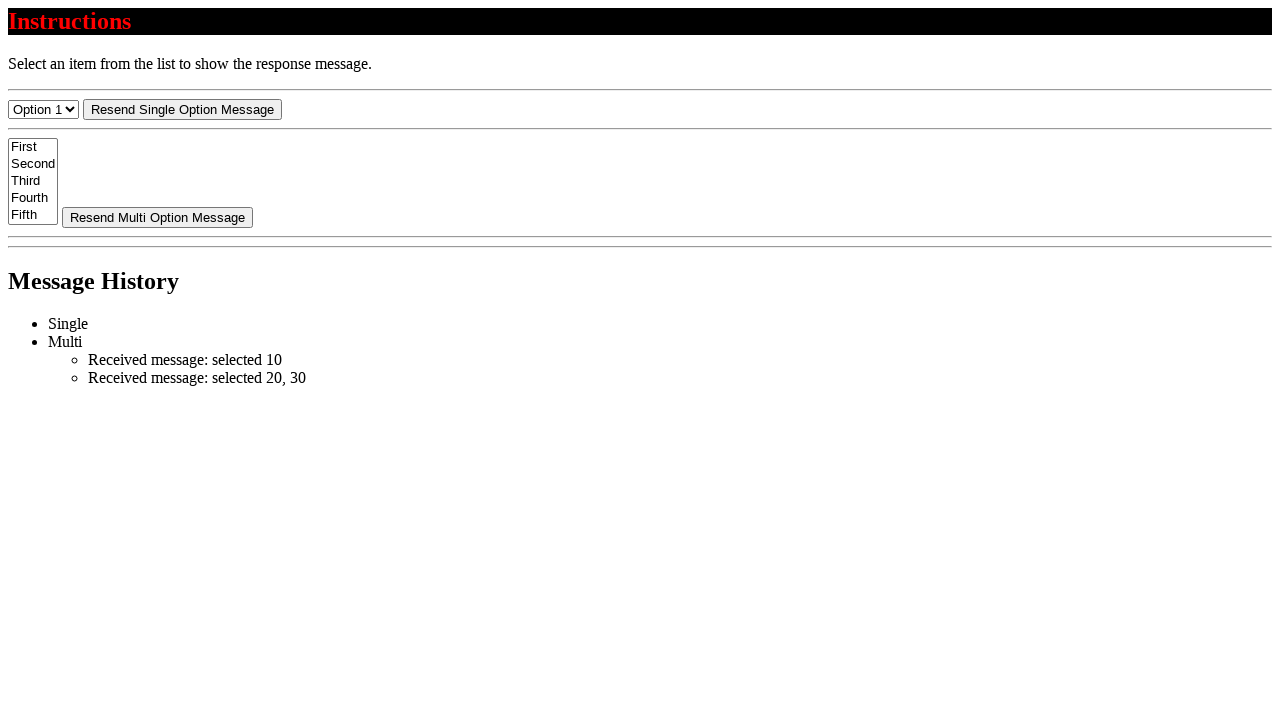

Verified all options are deselected
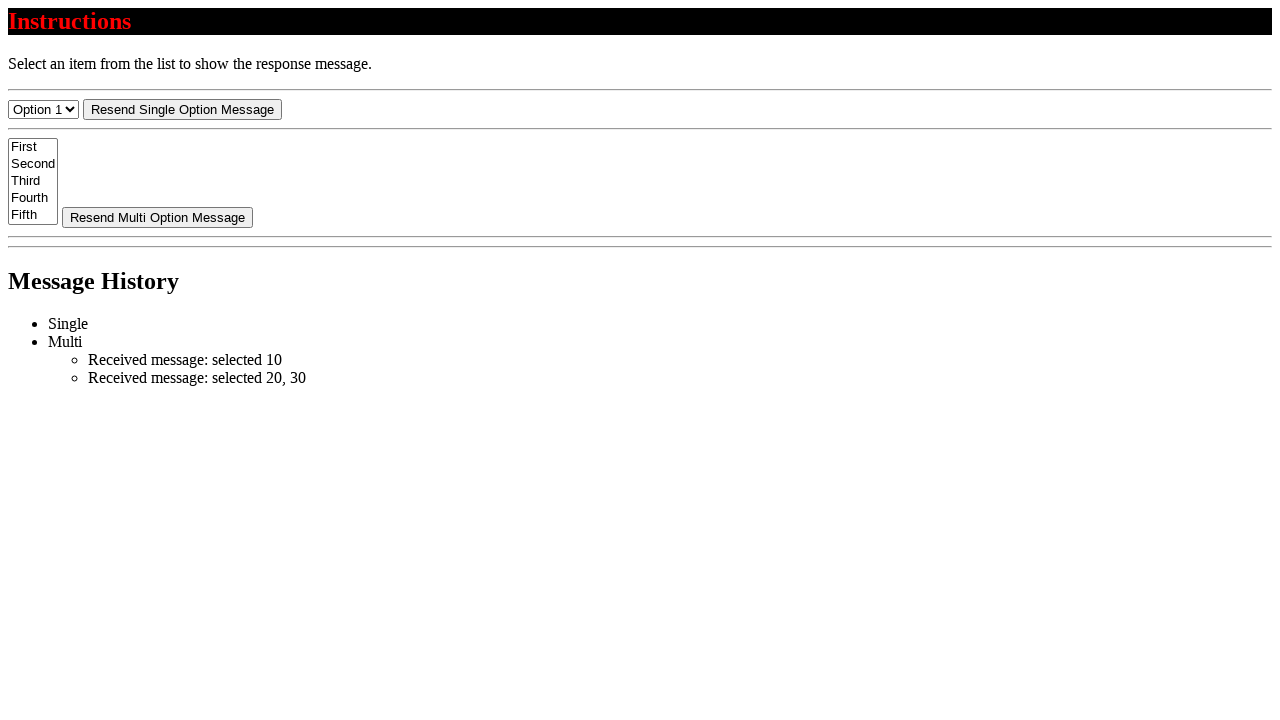

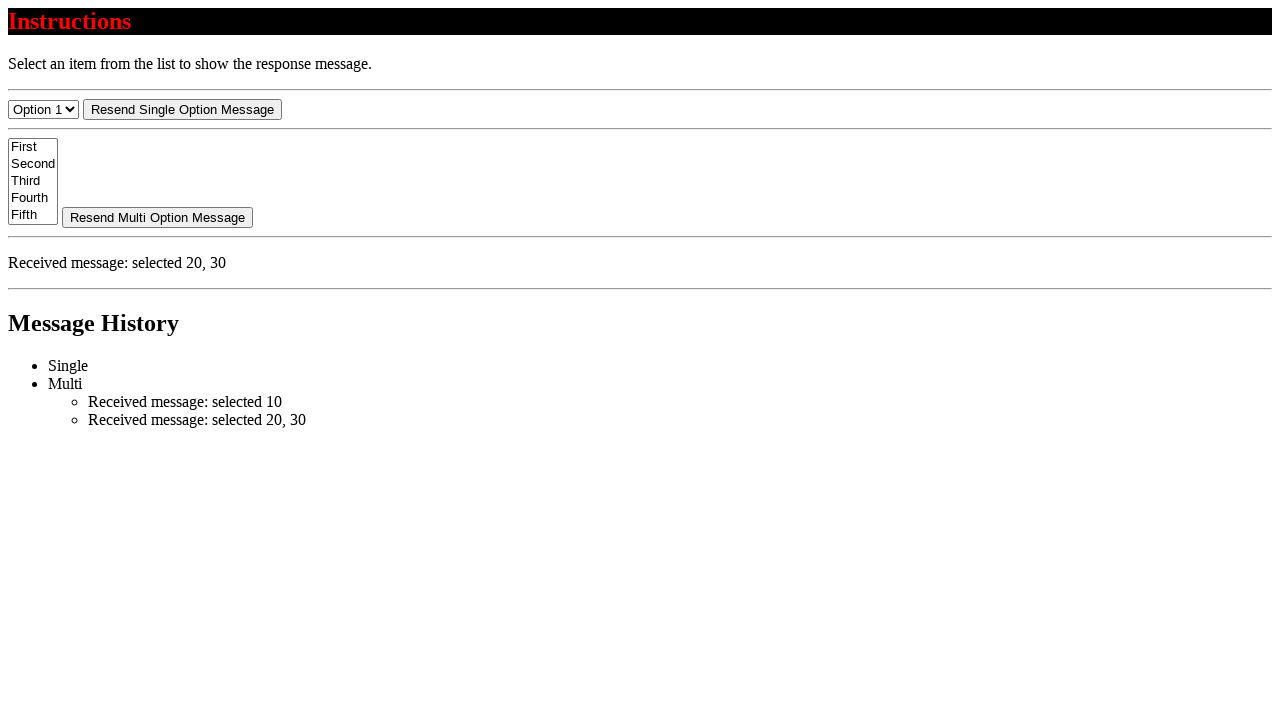